Tests that hovering over non-avatar text does not reveal user profile elements

Starting URL: https://the-internet.herokuapp.com/

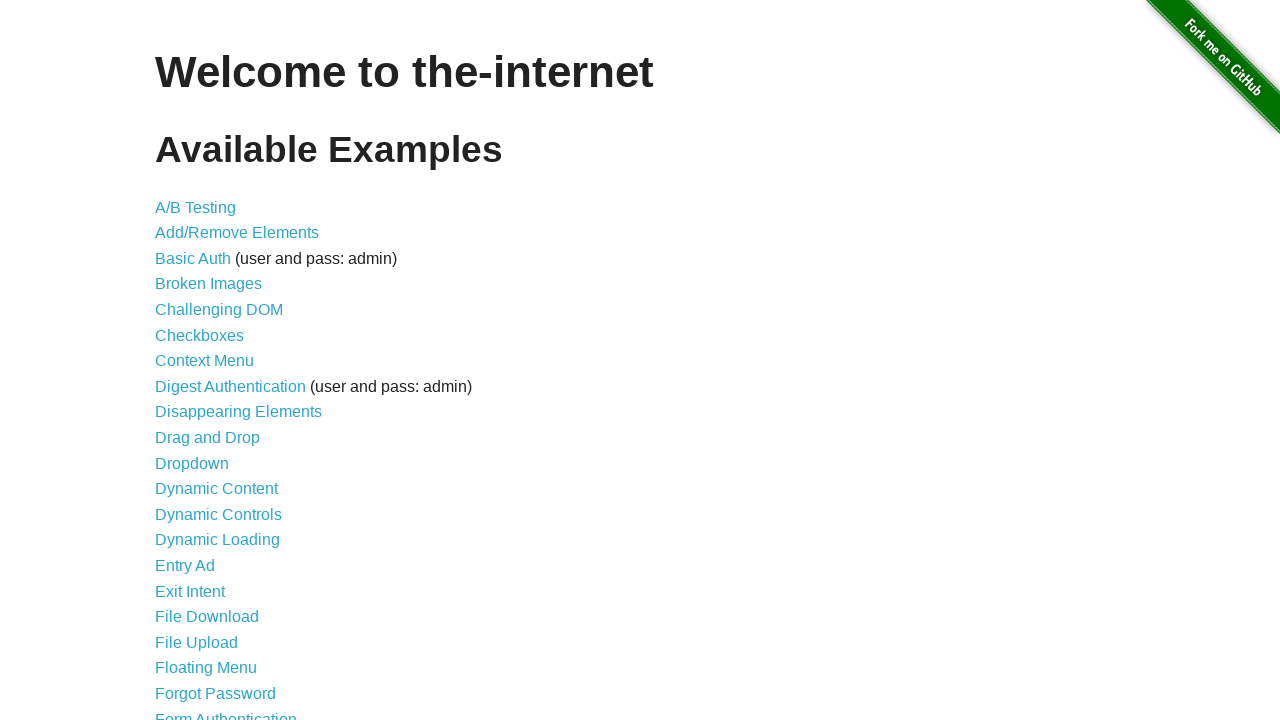

Clicked on Hovers link at (180, 360) on internal:role=link[name="Hovers"i]
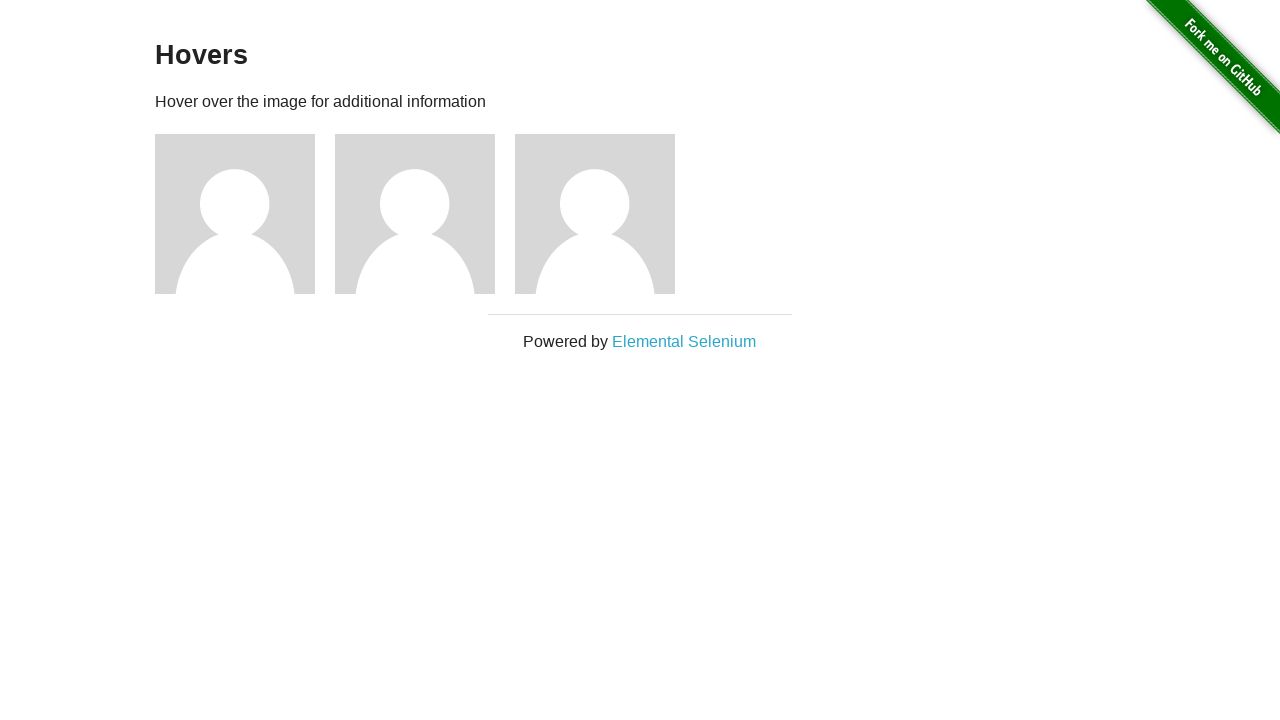

Hovers page header loaded
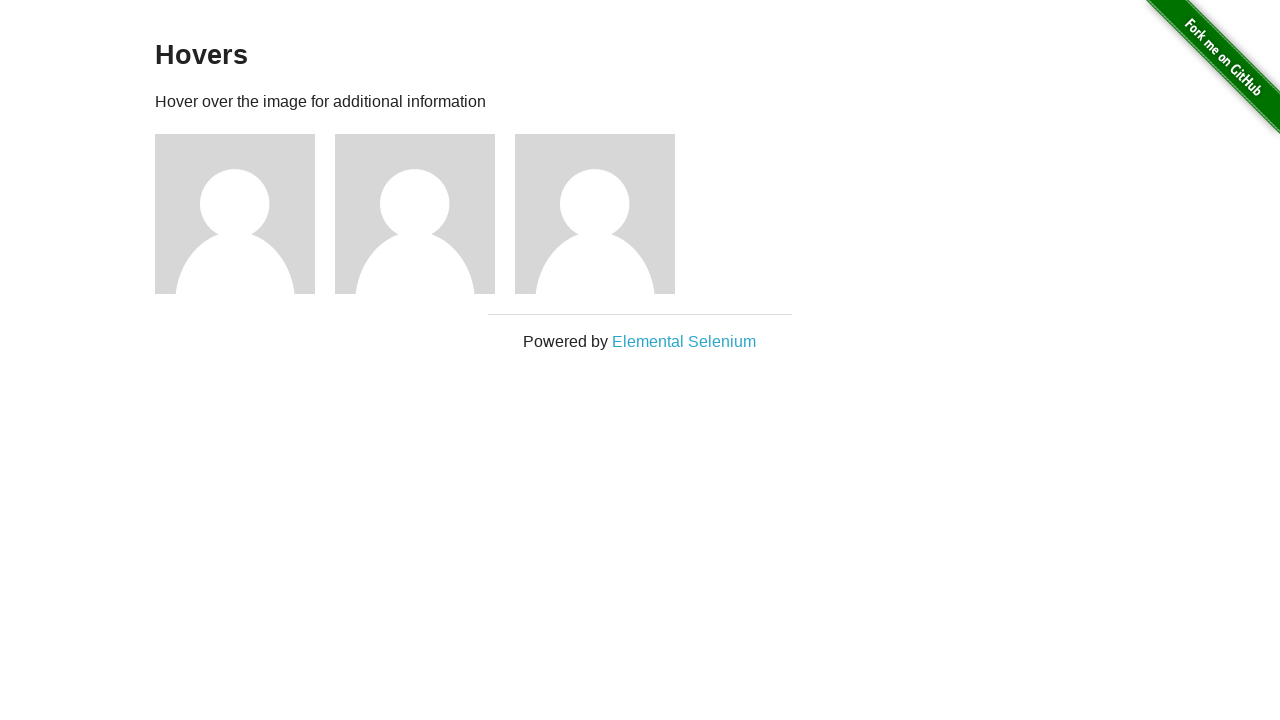

Hovered over instruction text (non-avatar element) at (640, 101) on internal:text="Hover over the image for"i
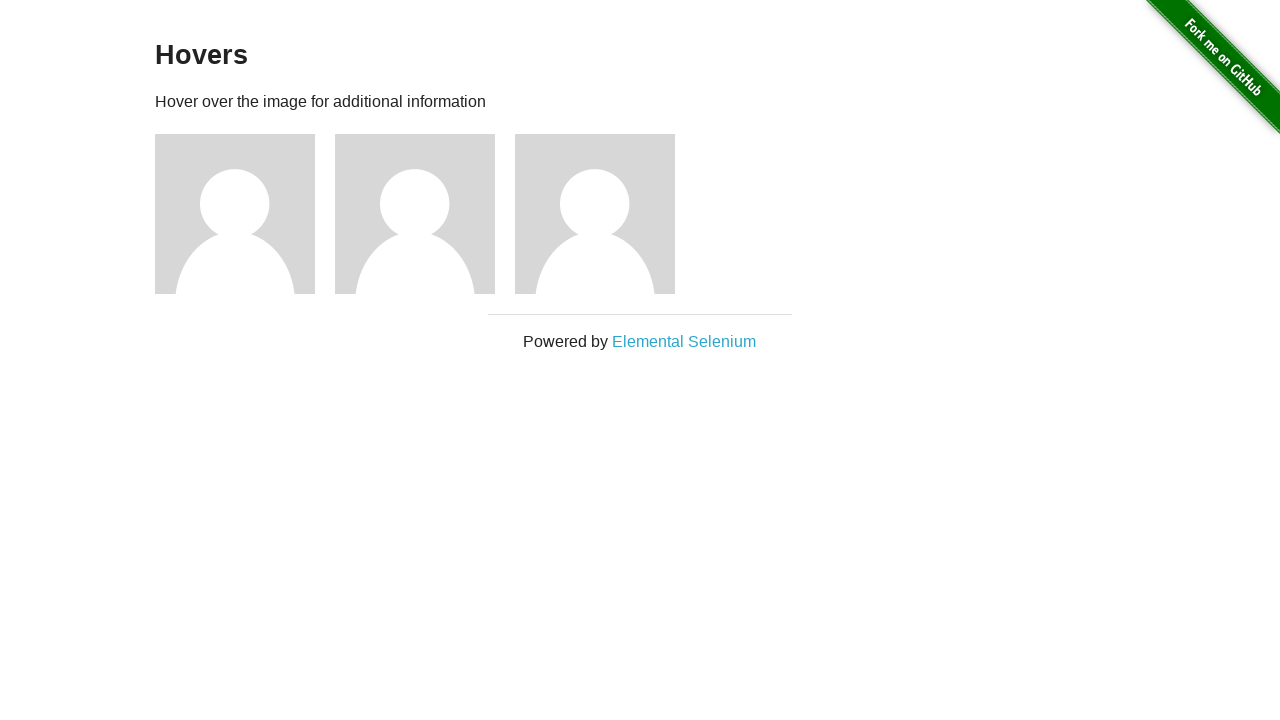

Waited 500ms to confirm no user profile elements appeared
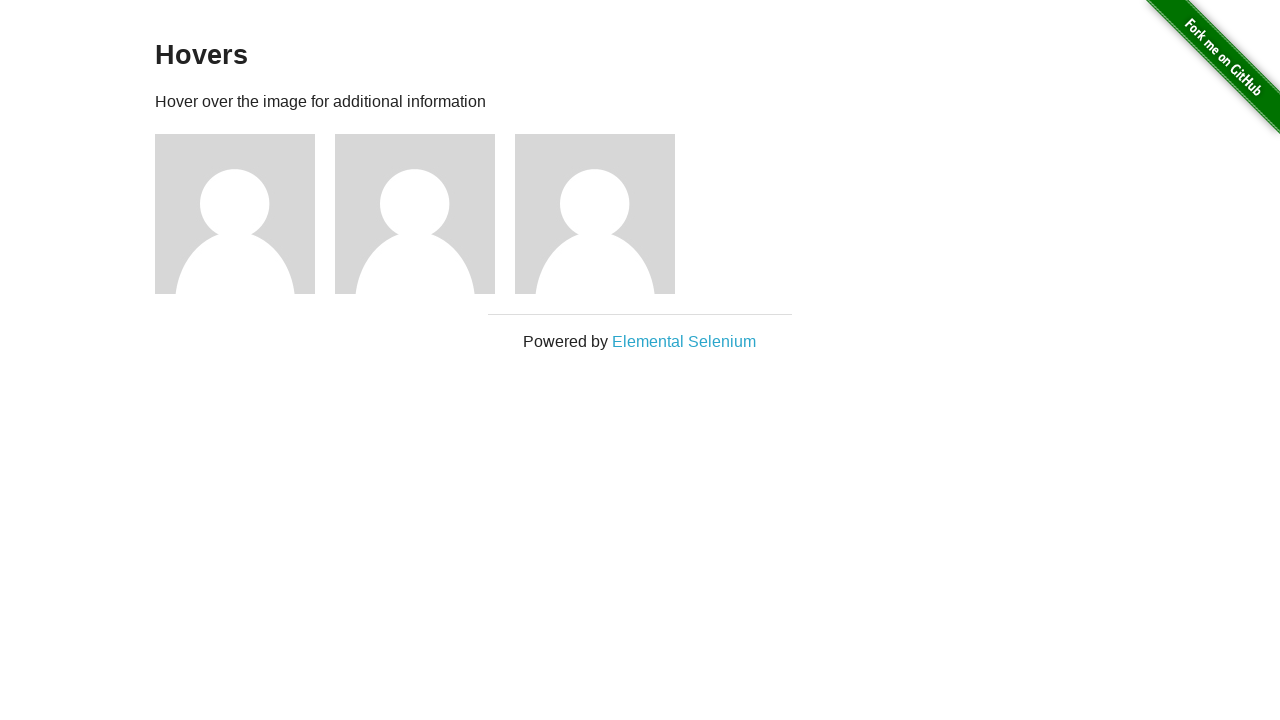

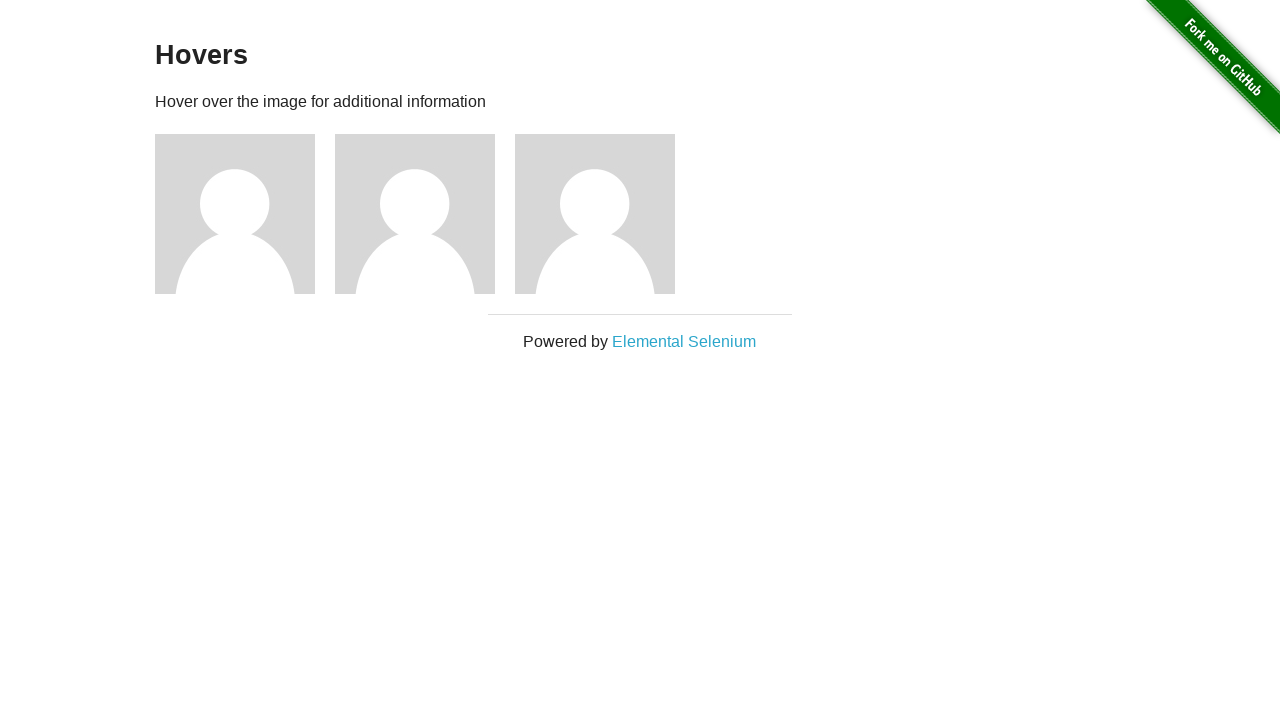